Tests registration form validation when password is less than 6 characters

Starting URL: https://alada.vn/tai-khoan/dang-ky.html

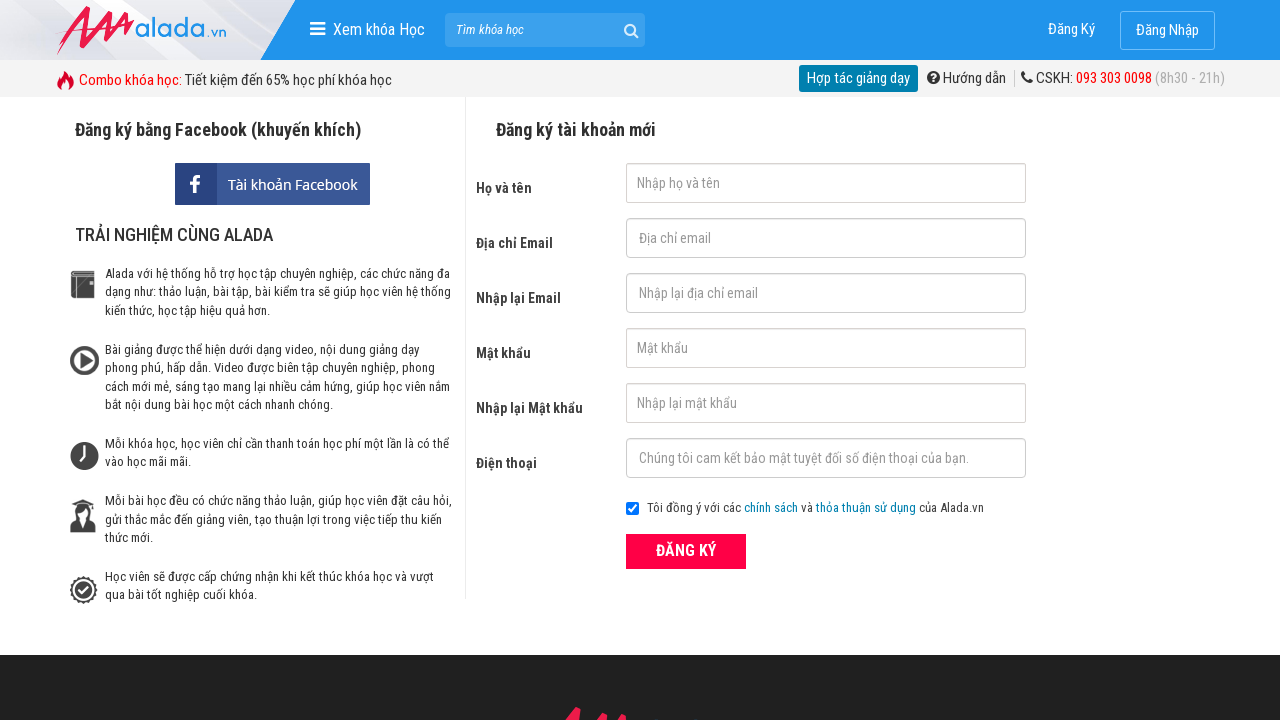

Filled first name field with 'Tao Luyen' on #txtFirstname
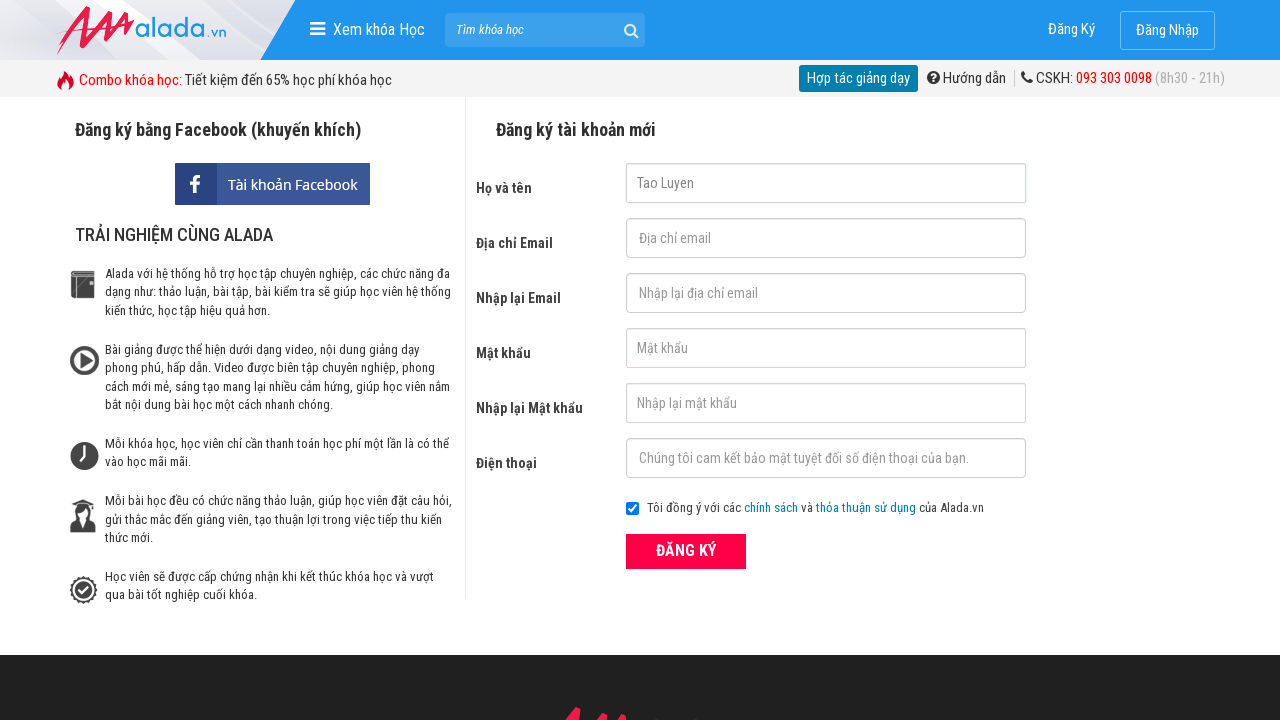

Filled email field with 'luyentao@gmail.com' on #txtEmail
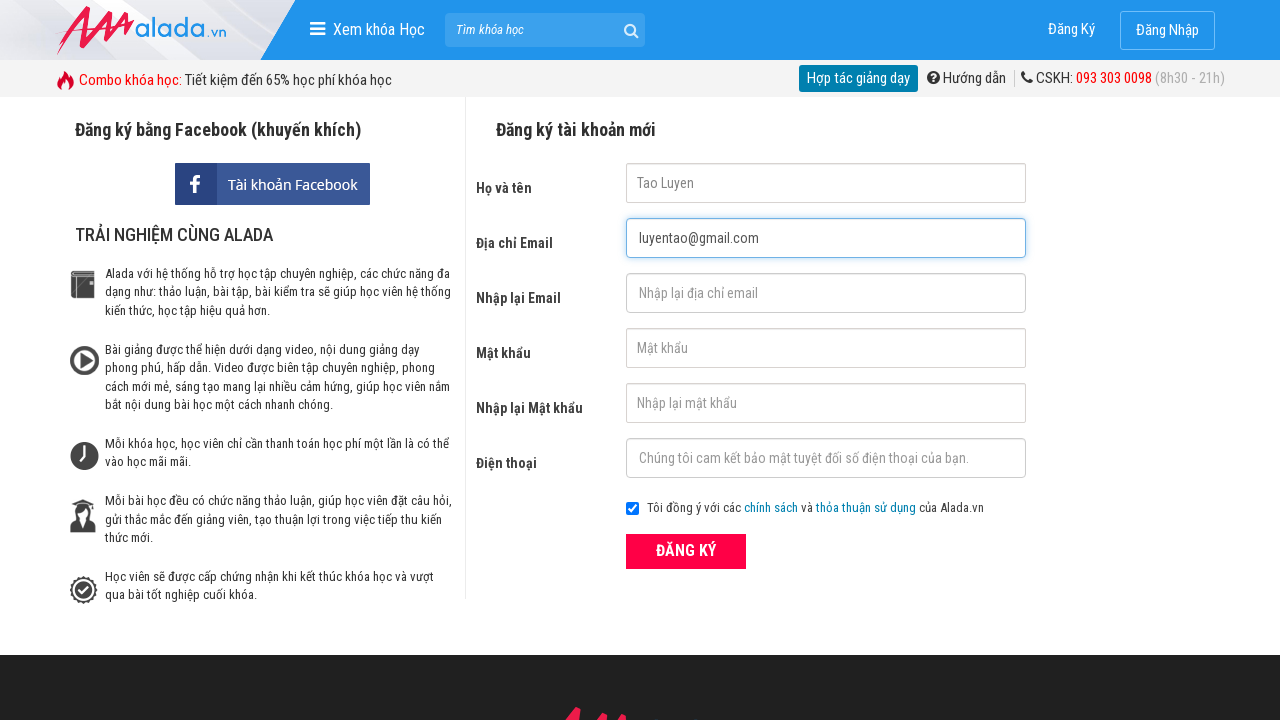

Filled confirm email field with 'luyentao@gmail.com' on #txtCEmail
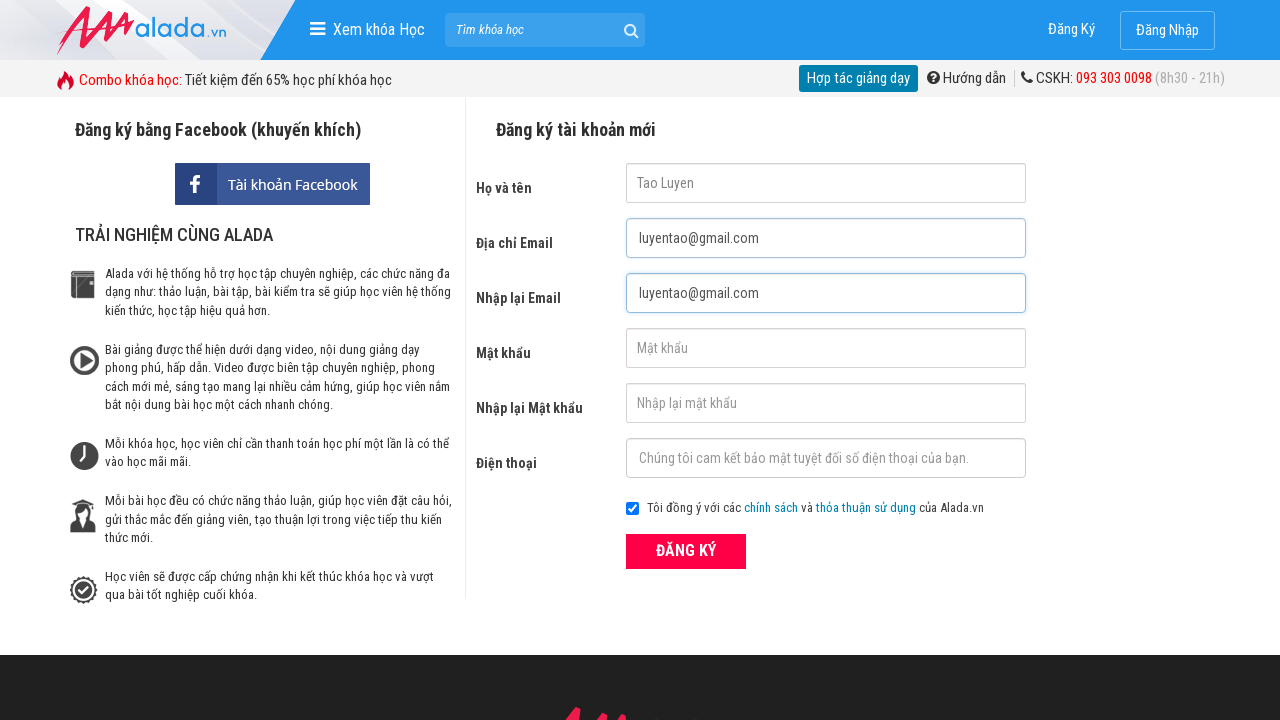

Filled password field with '126' (less than 6 characters) on #txtPassword
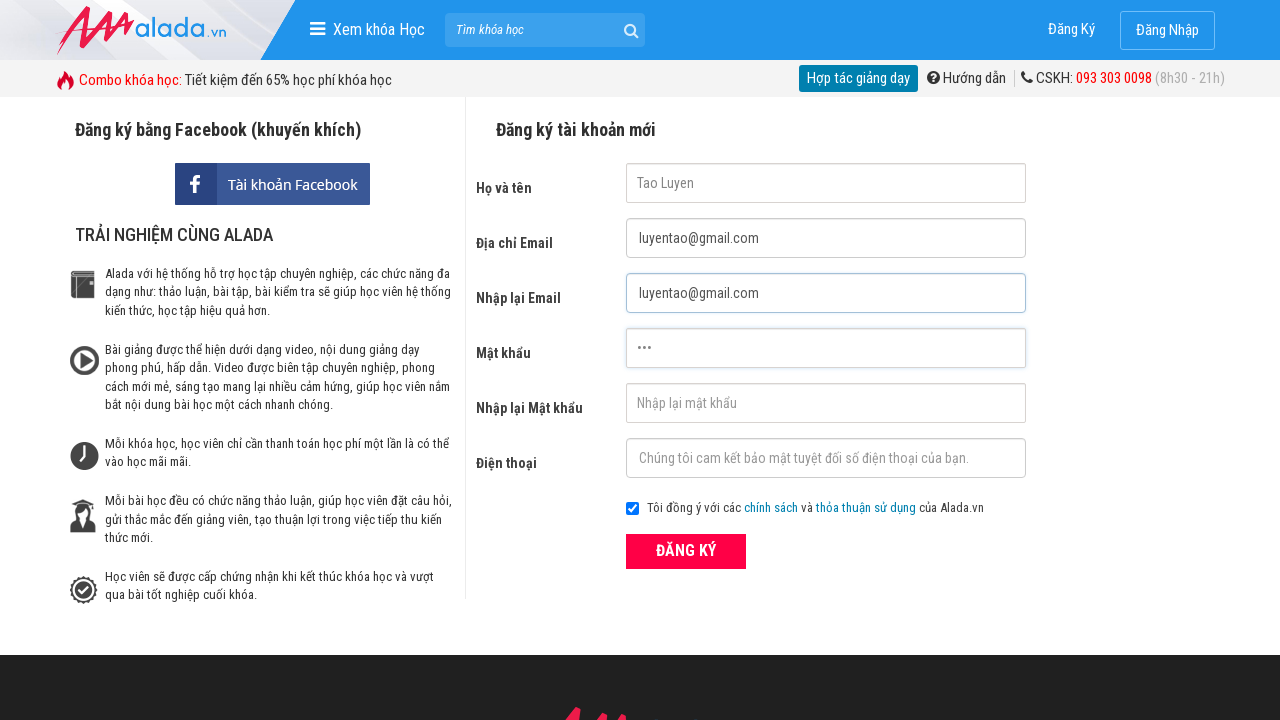

Filled confirm password field with '126' on #txtCPassword
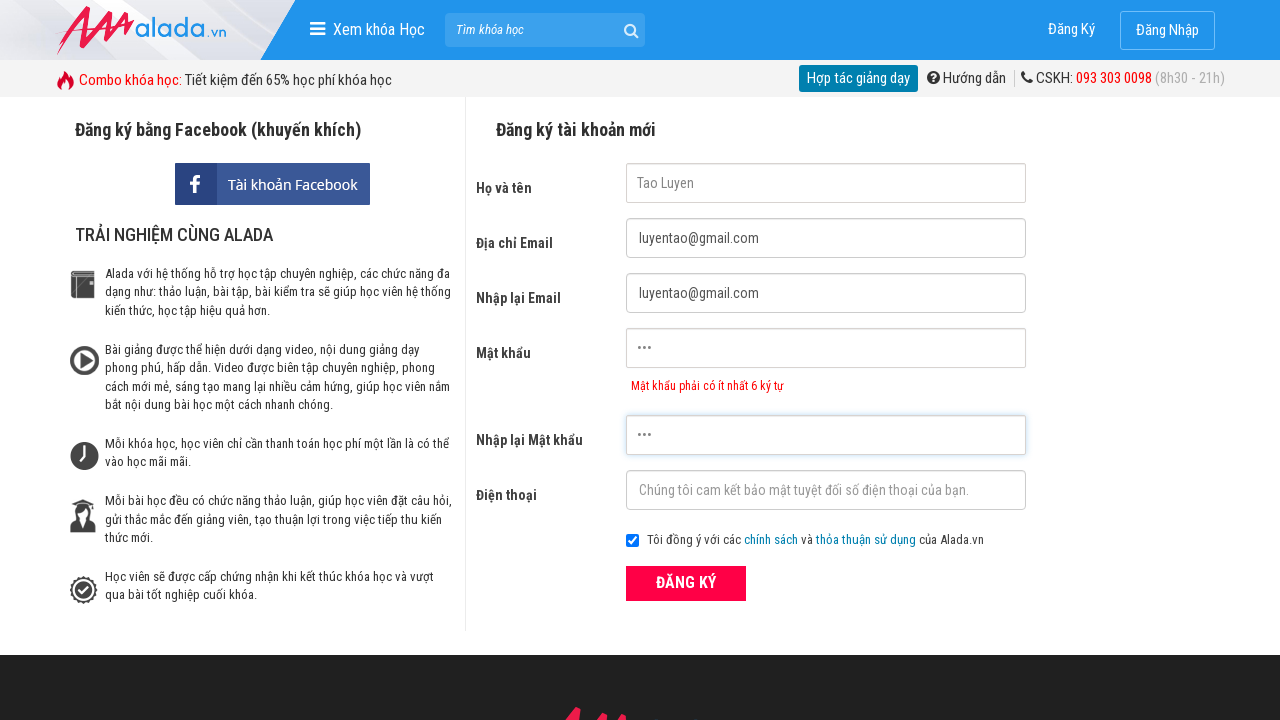

Filled phone field with '0987654312' on #txtPhone
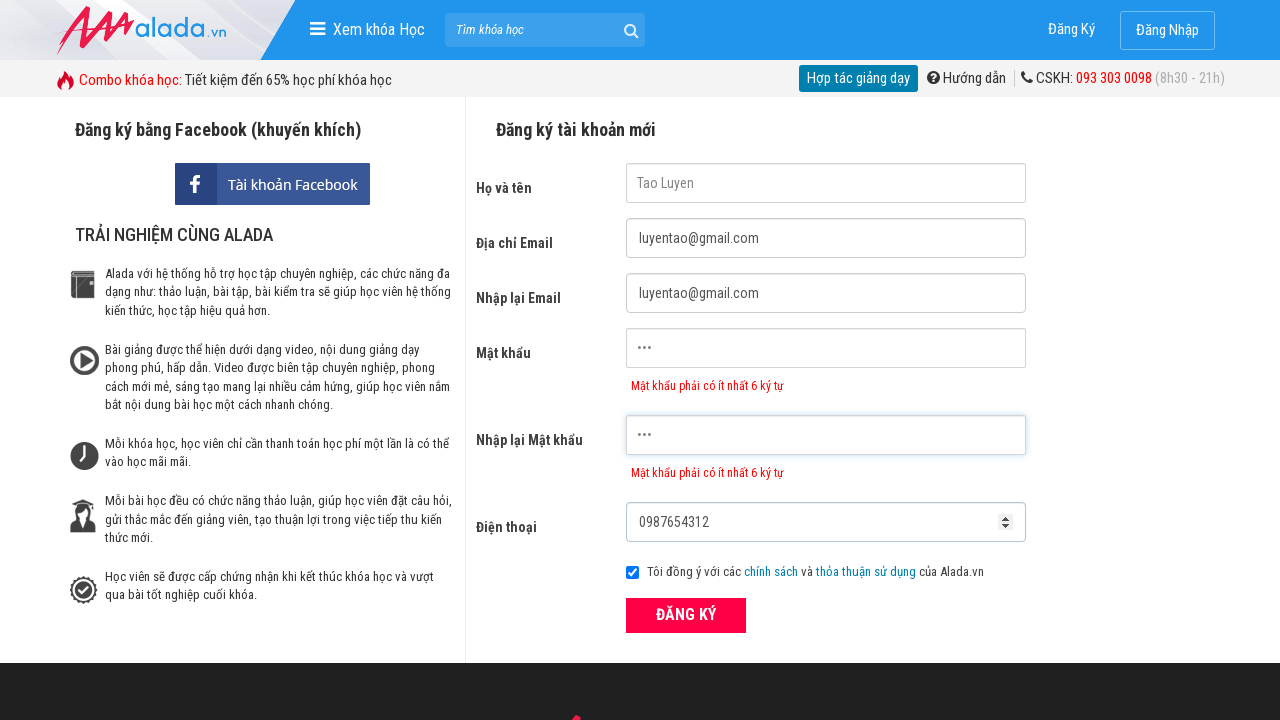

Clicked ĐĂNG KÝ (Register) button at (686, 615) on xpath=//form[@id='frmLogin']//button[text()='ĐĂNG KÝ']
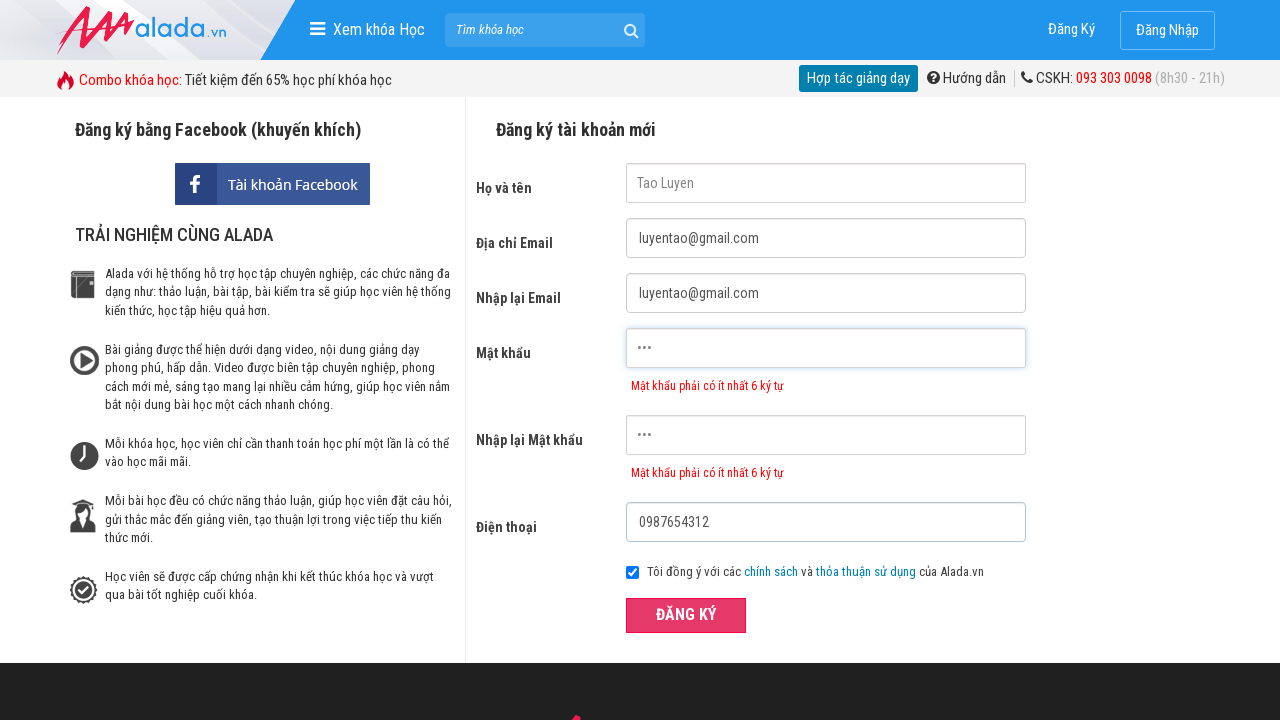

Password validation error message appeared
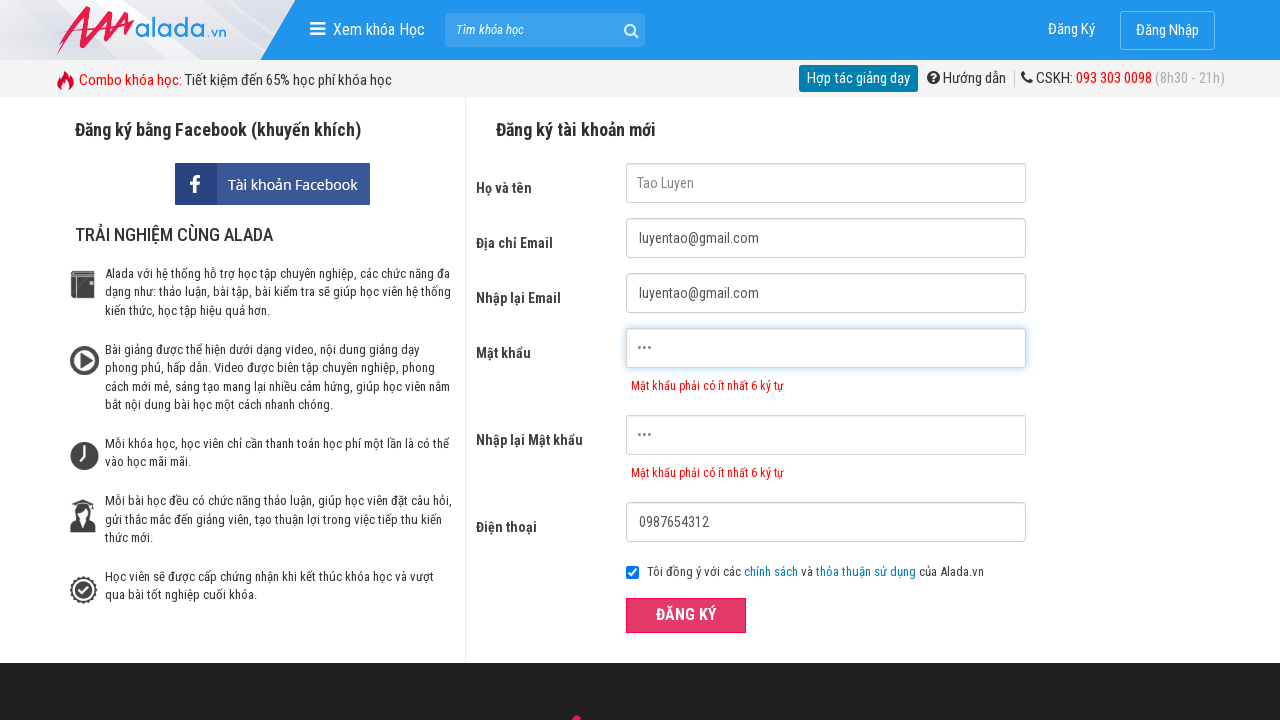

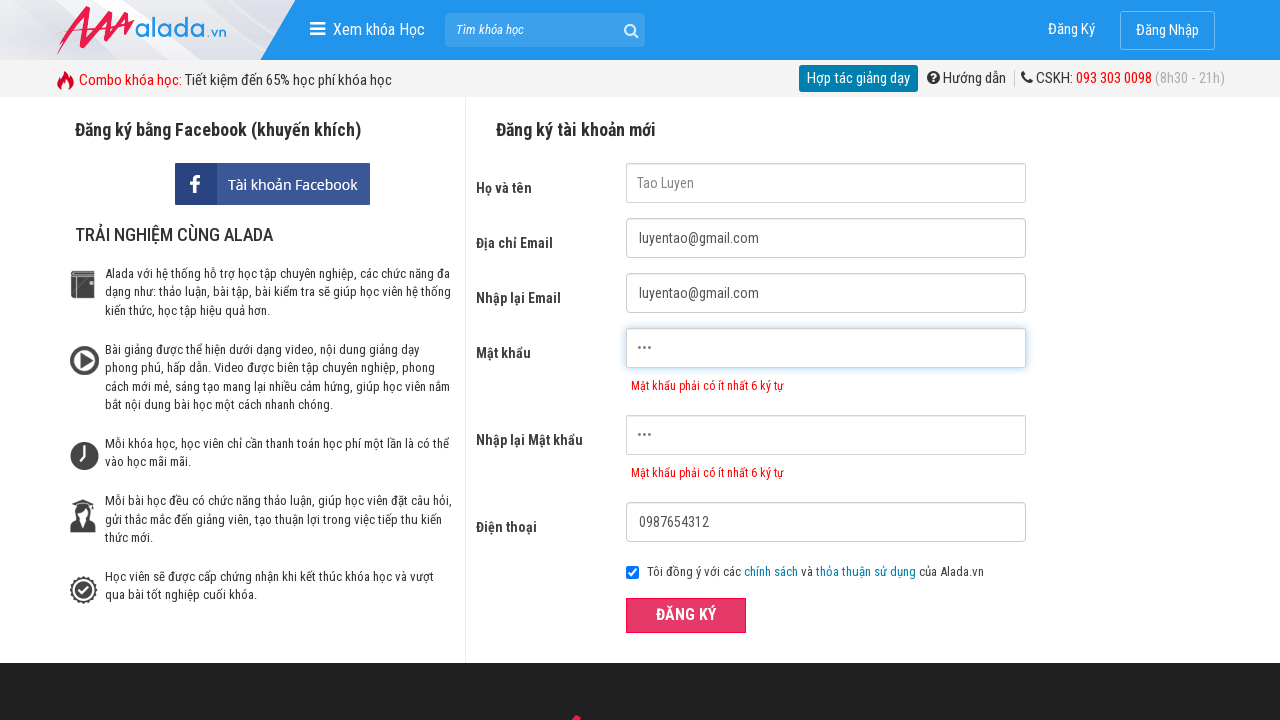